Tests tab switching by clicking on Settings tab and verifying the tab panel becomes visible

Starting URL: https://osstep.github.io/locator_getbyrole

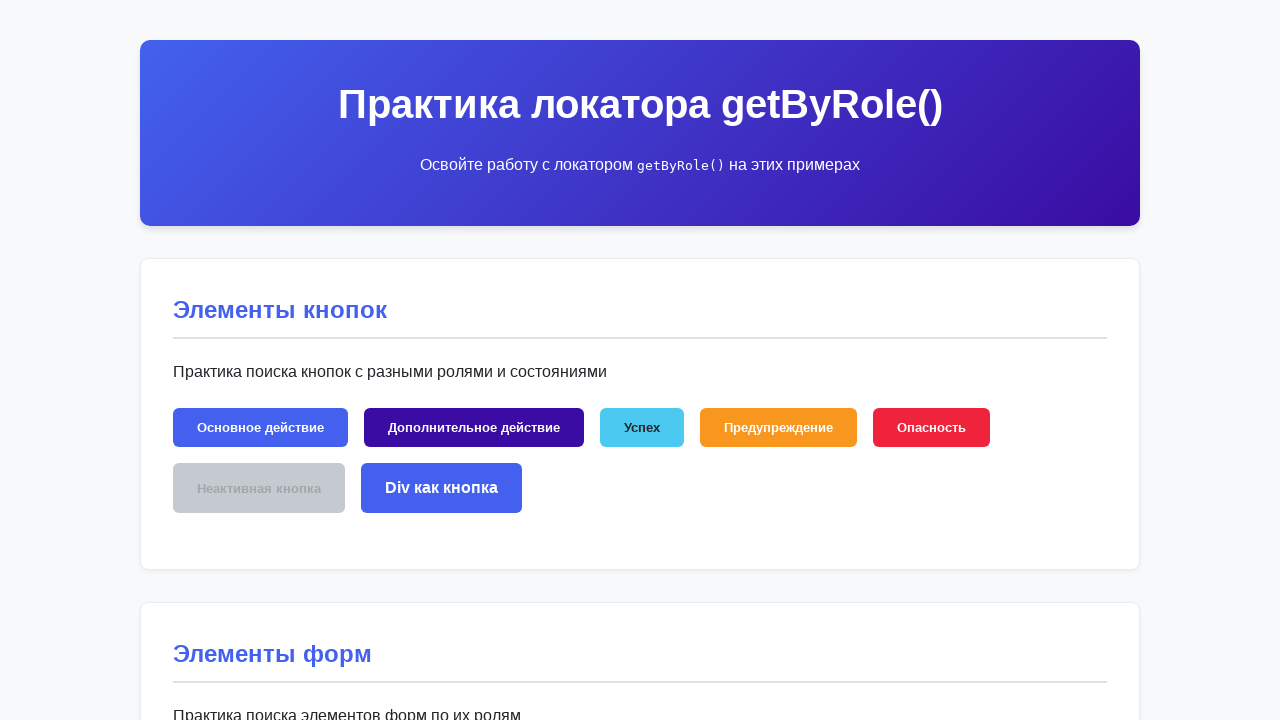

Located Settings tab by role
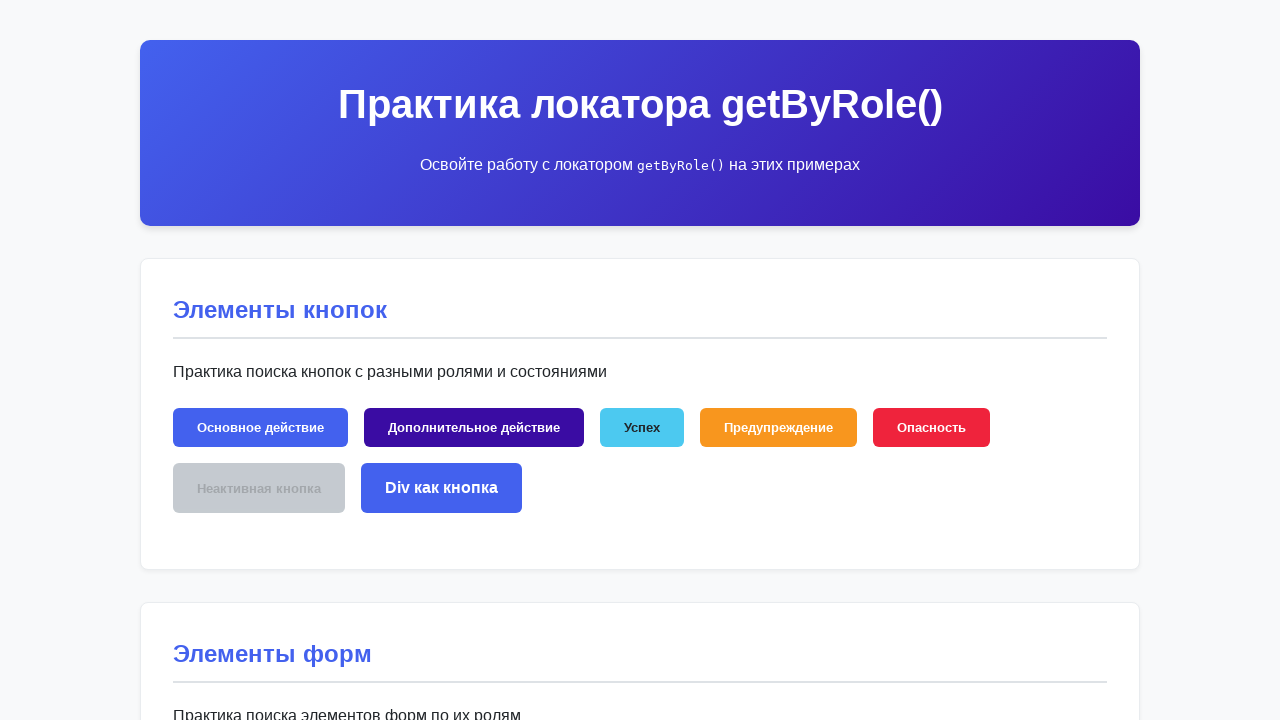

Clicked on Settings tab at (339, 361) on internal:role=tab[name="Настройки"i]
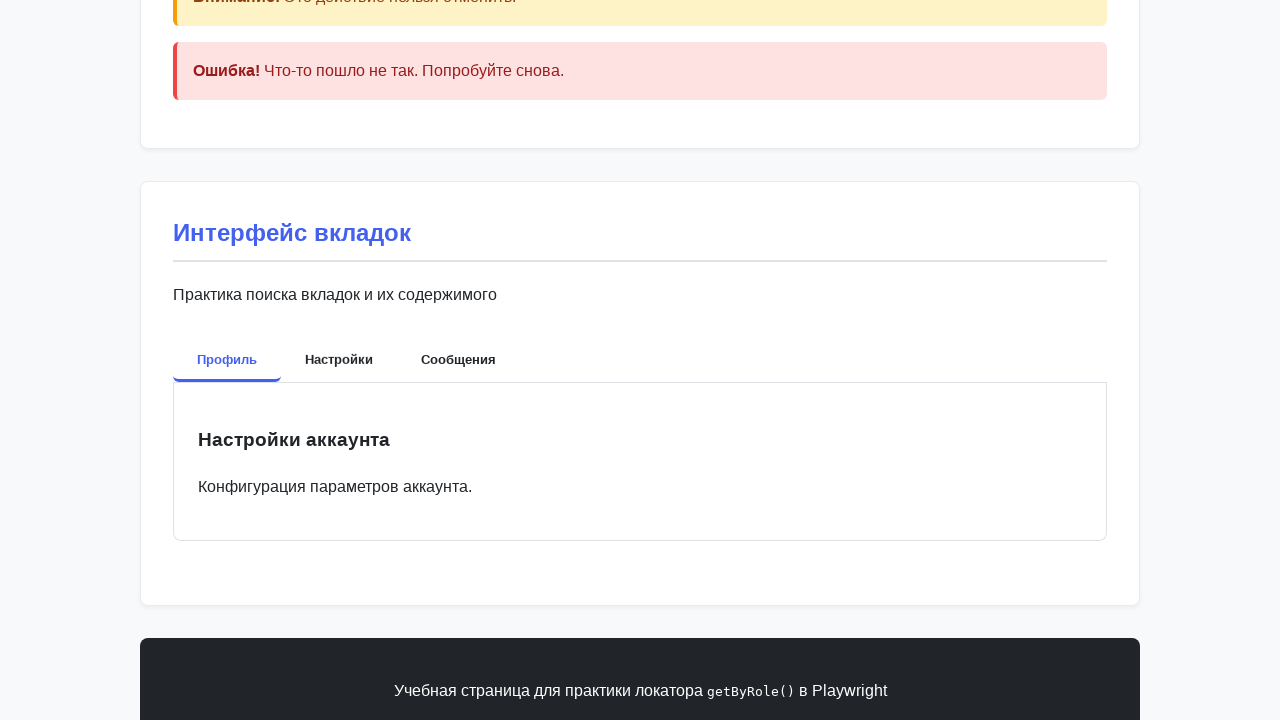

Located Settings tab panel
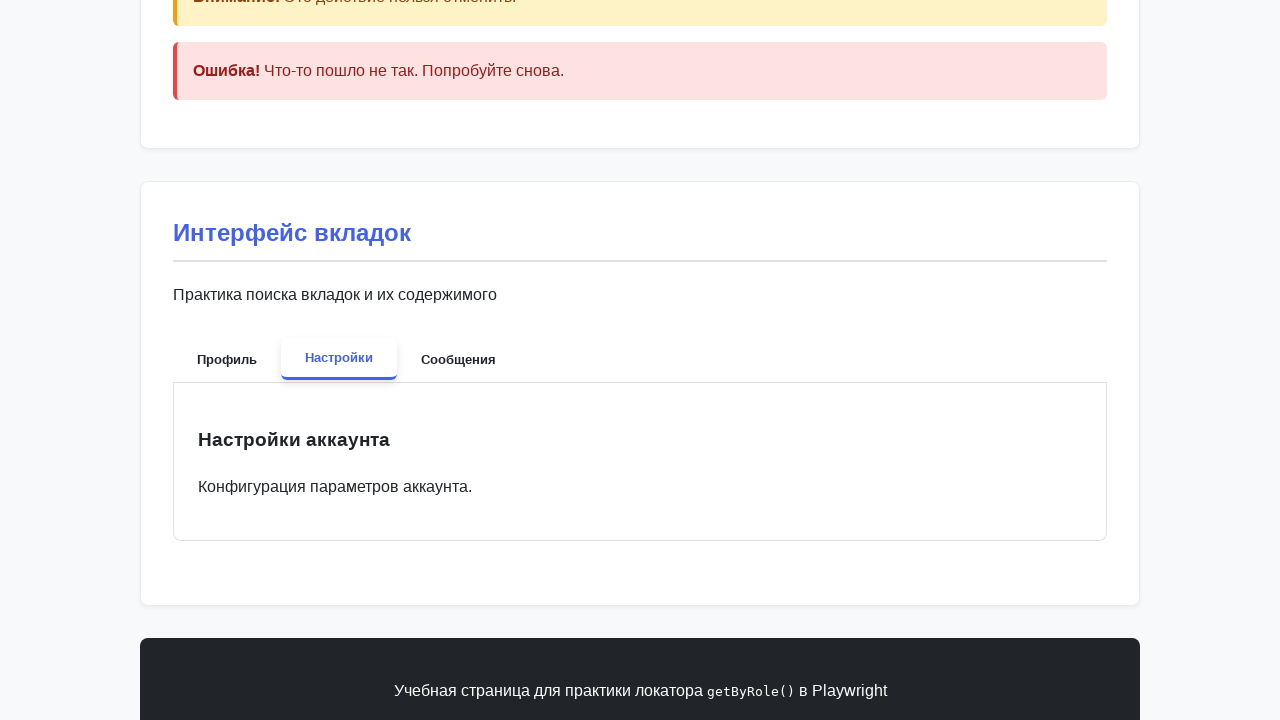

Clicked on Settings tab panel to verify it became visible at (640, 462) on internal:role=tabpanel
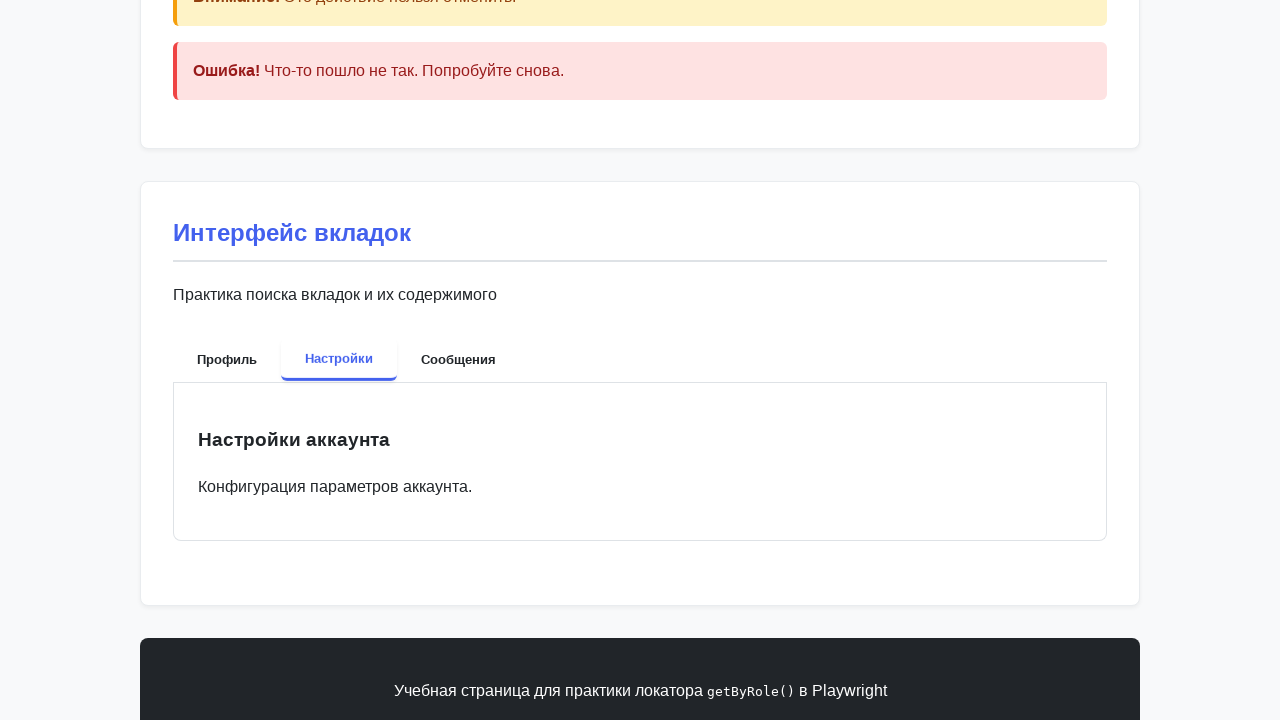

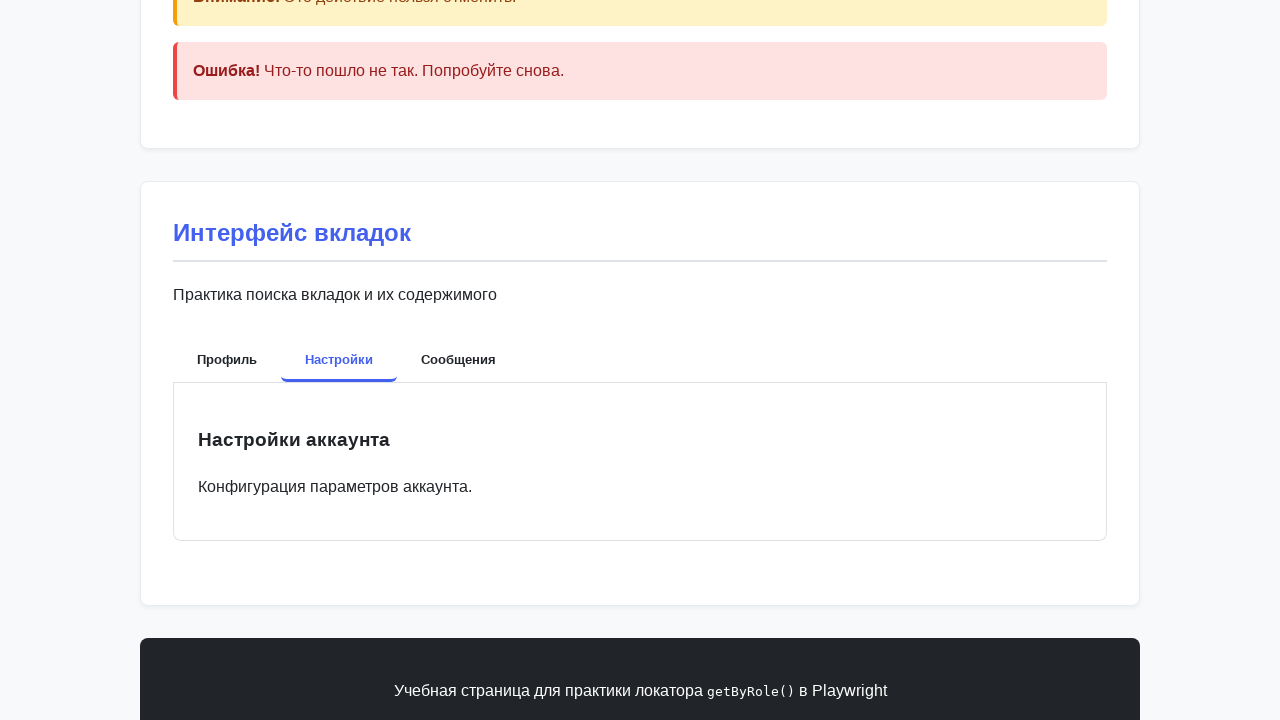